Tests that selecting Java from platform dropdown shows correct documentation

Starting URL: https://playwright.dev/

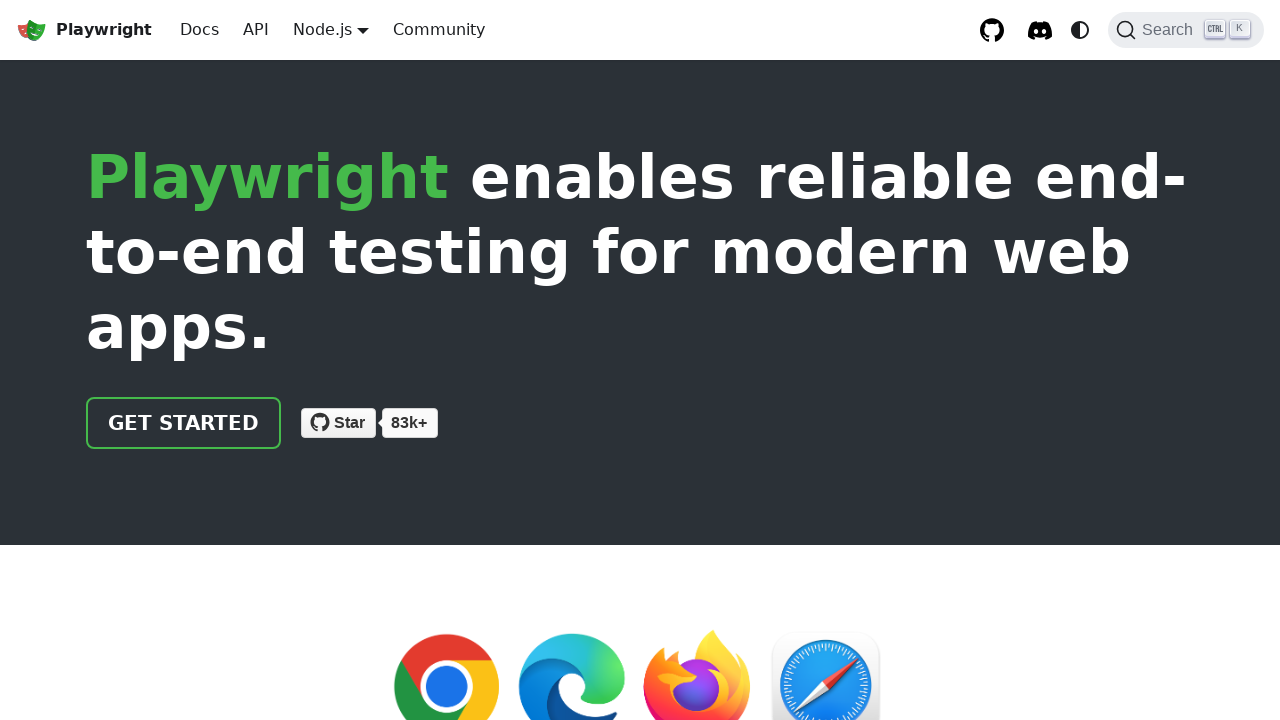

Clicked Docs link in navigation at (200, 30) on internal:role=link[name="Docs"i]
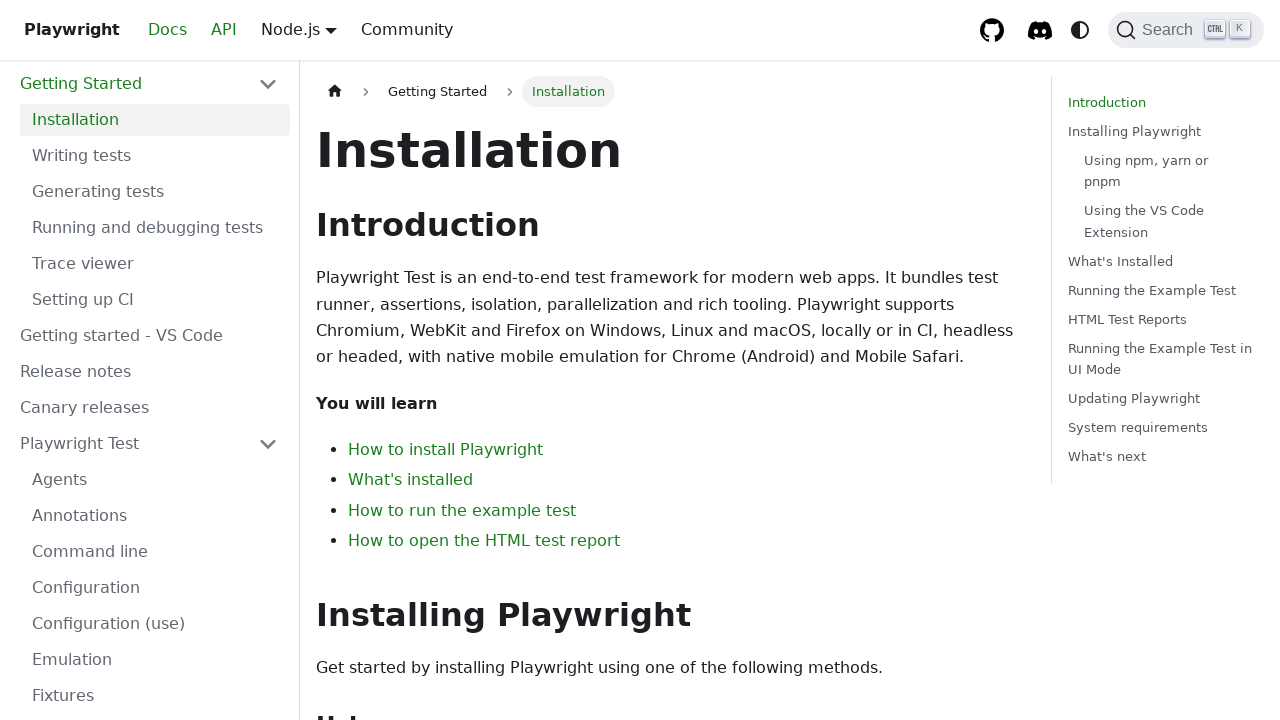

Hovered over platform dropdown menu at (331, 30) on .navbar__item.dropdown.dropdown--hoverable
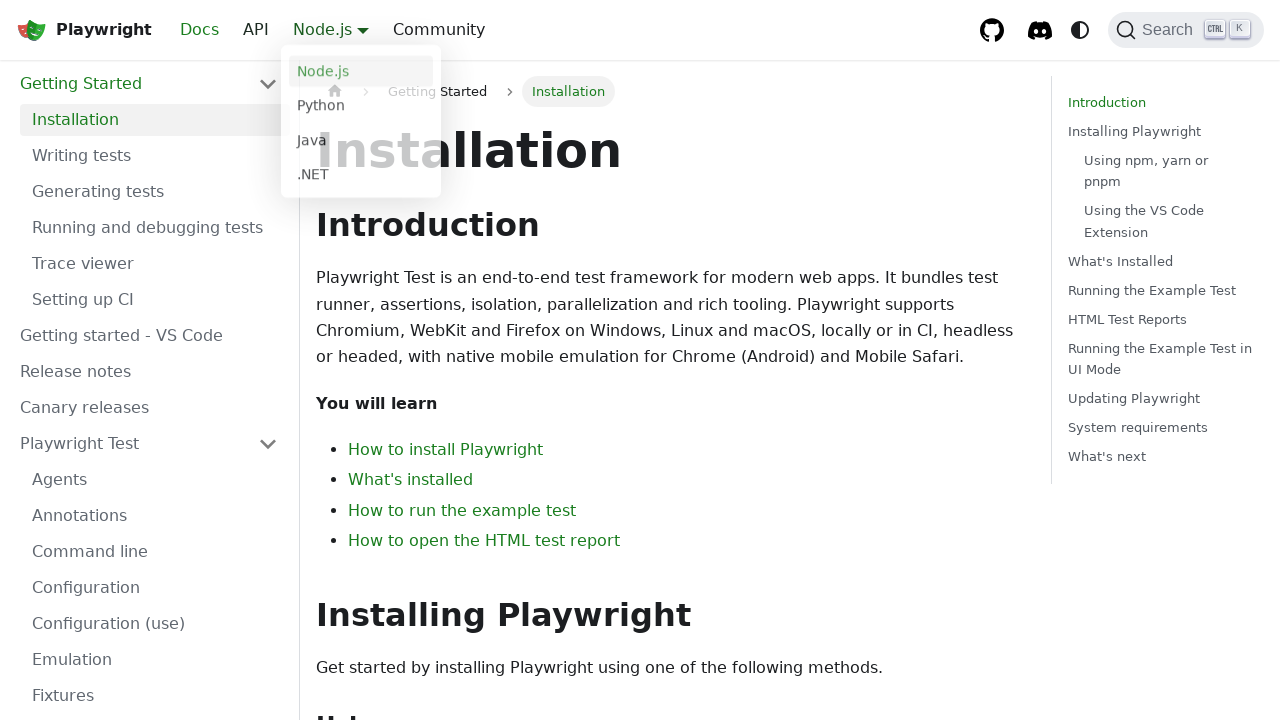

Clicked Java option from platform dropdown at (361, 142) on .navbar__item.dropdown.dropdown--hoverable >> internal:role=link[name="Java"i]
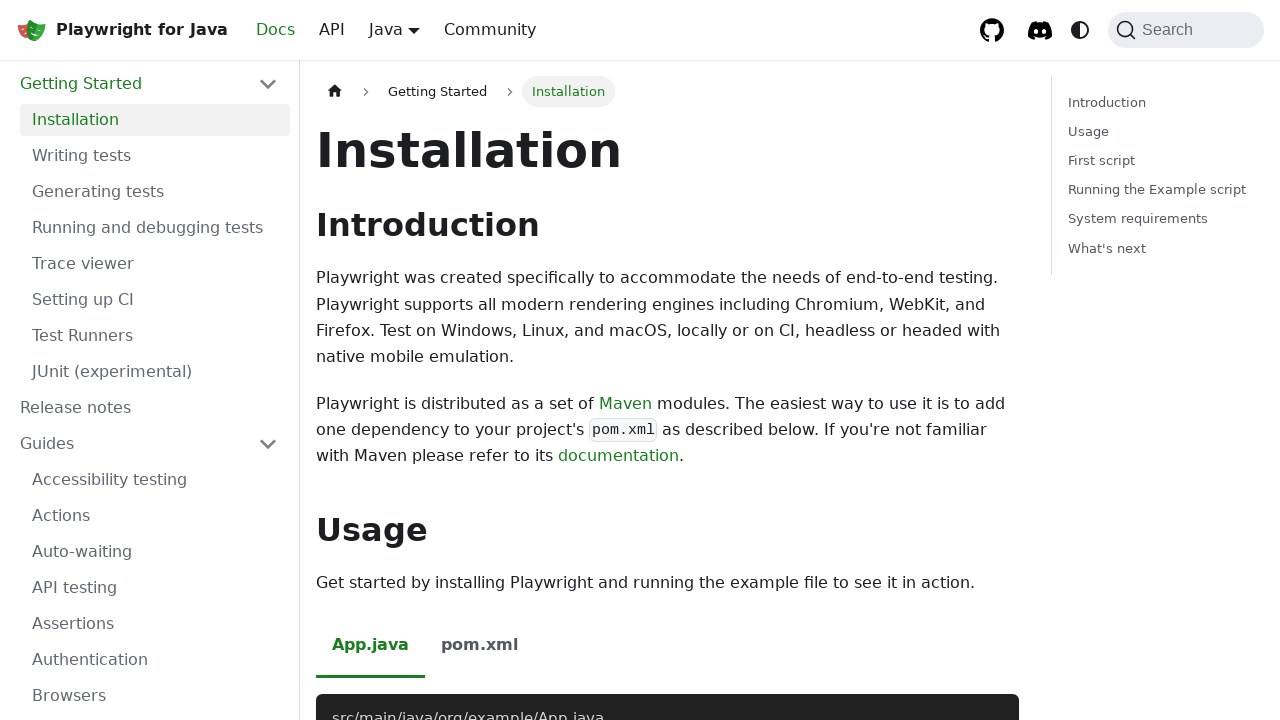

Verified page navigated to Java documentation intro URL
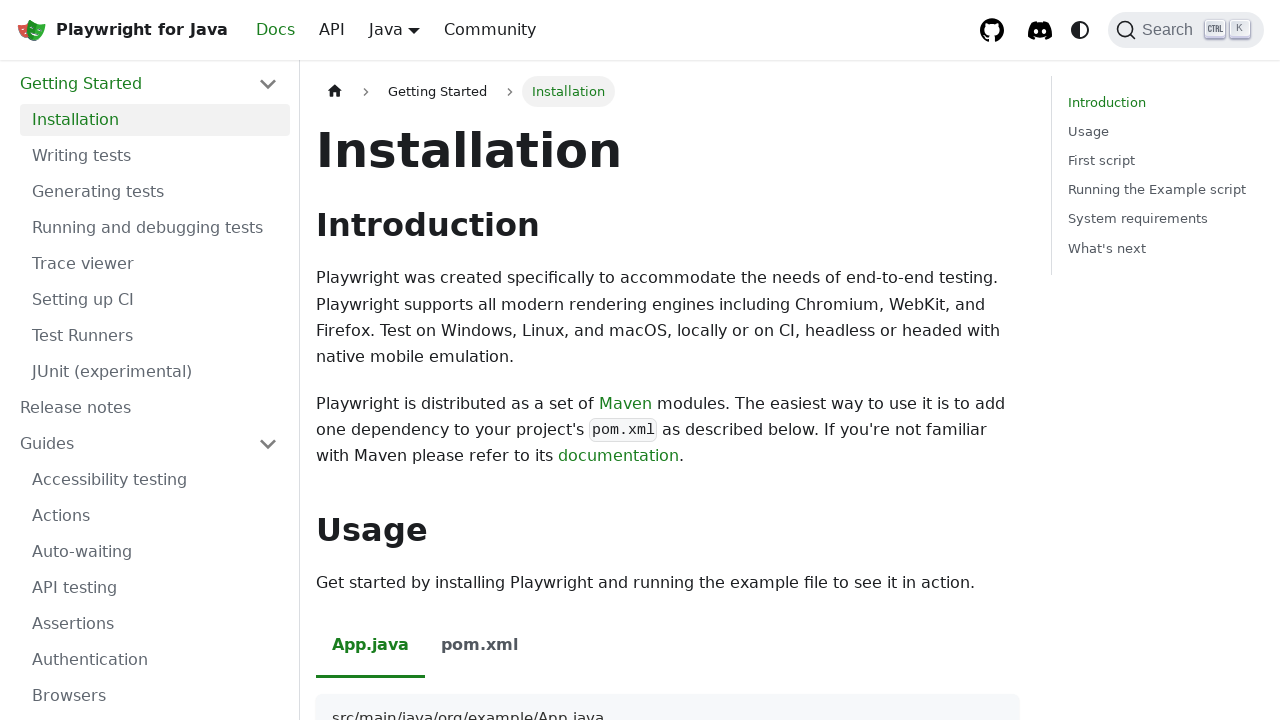

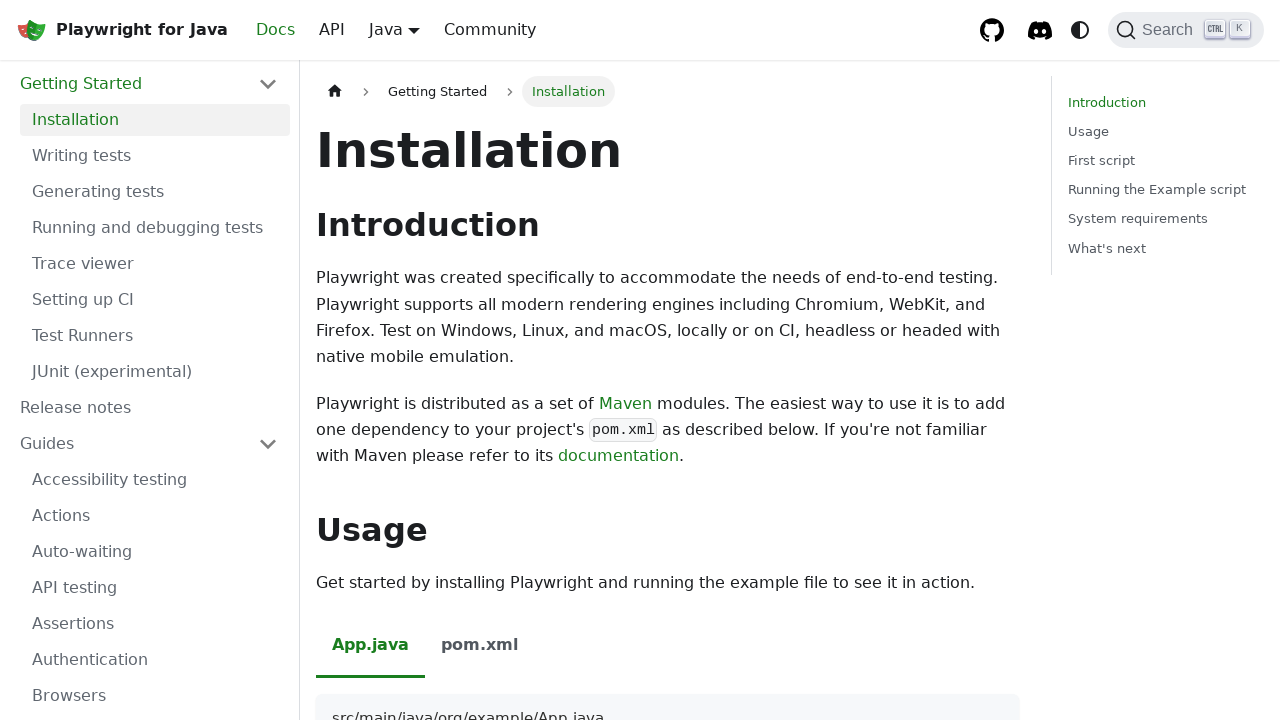